Tests checkbox functionality by clicking all checkboxes in reverse order to select them, then clicking them again in forward order to deselect them.

Starting URL: https://formstone.it/components/checkbox/

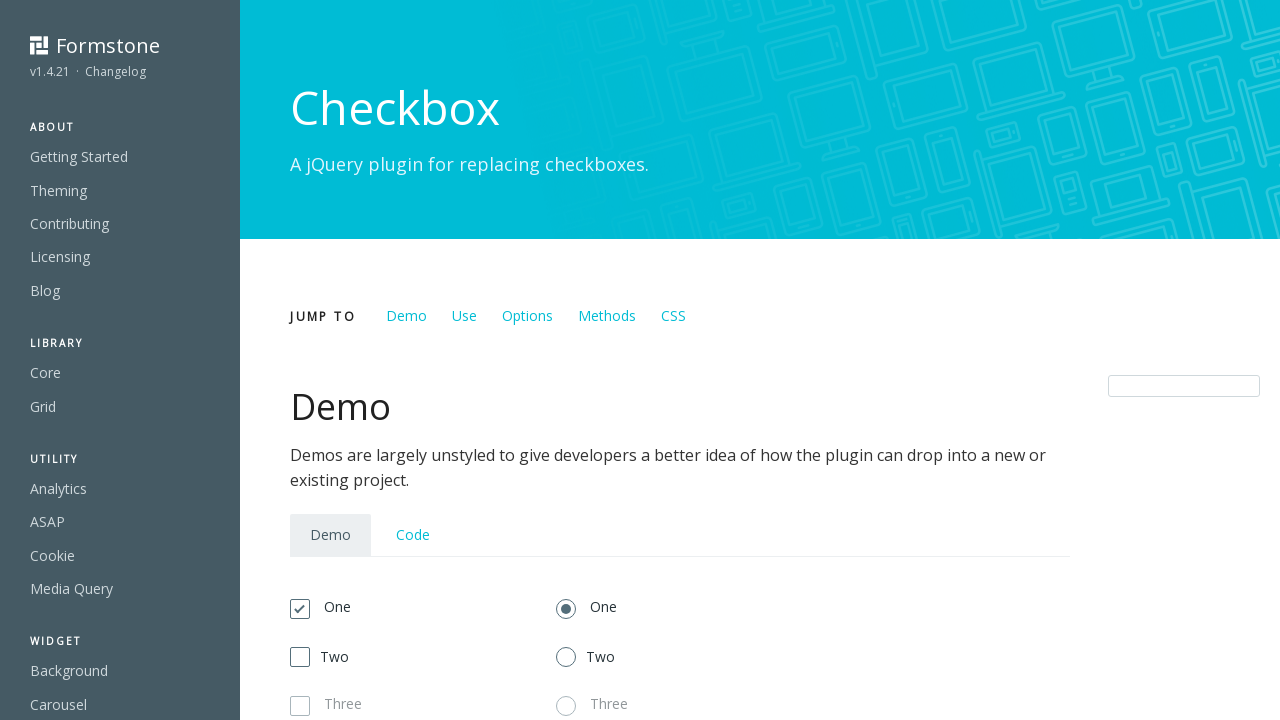

Waited for checkboxes to load
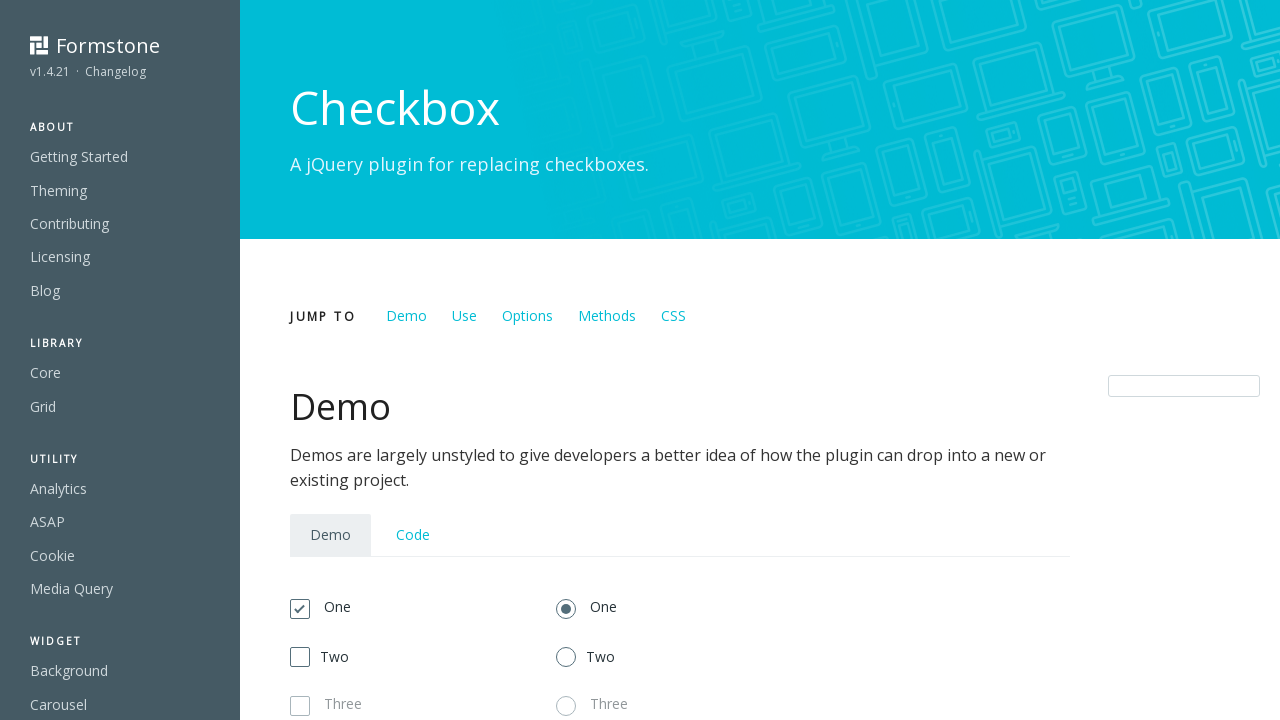

Retrieved all checkboxes from the page
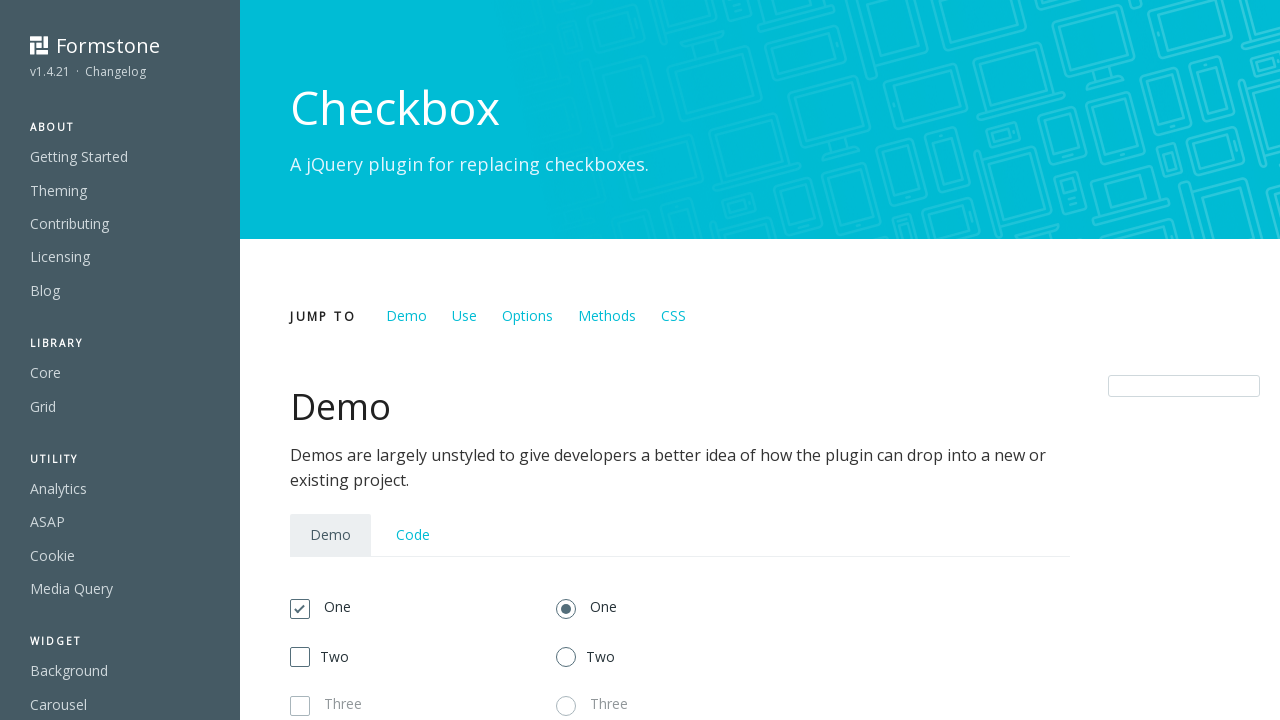

Found 8 checkboxes
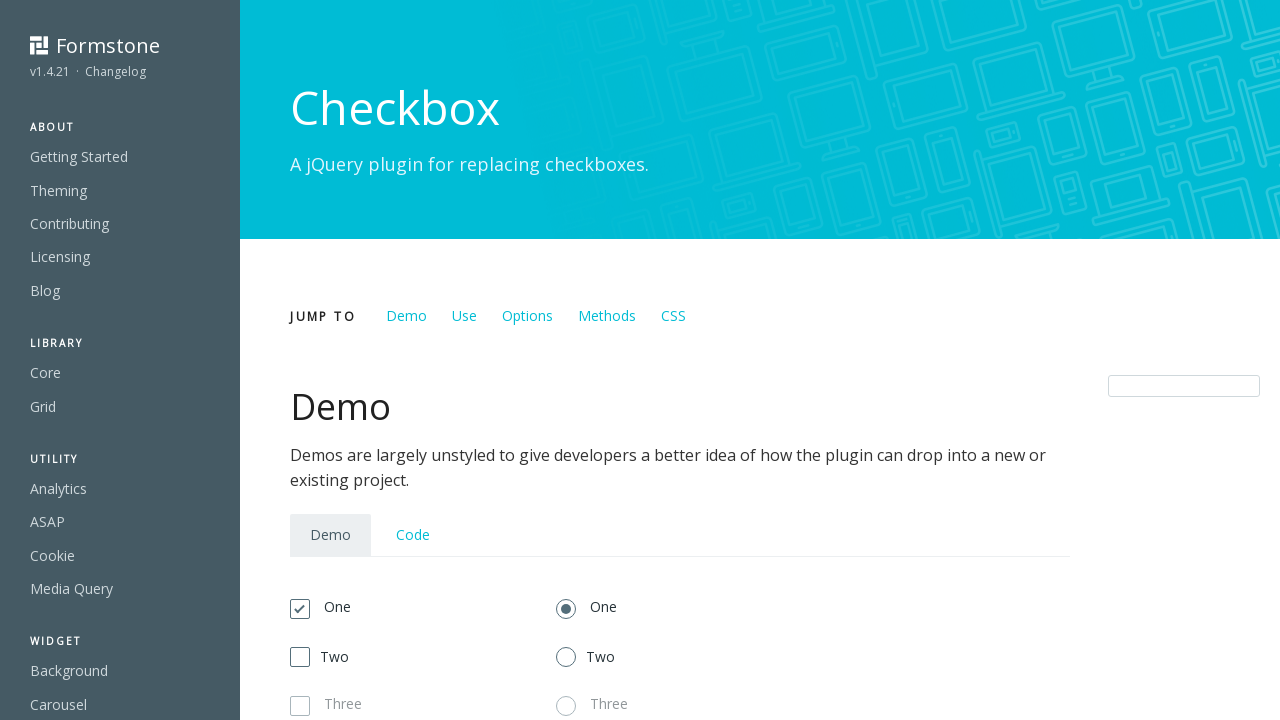

Clicked checkbox at index 7 to select it (reverse order) at (587, 361) on div.fs-checkbox >> nth=7
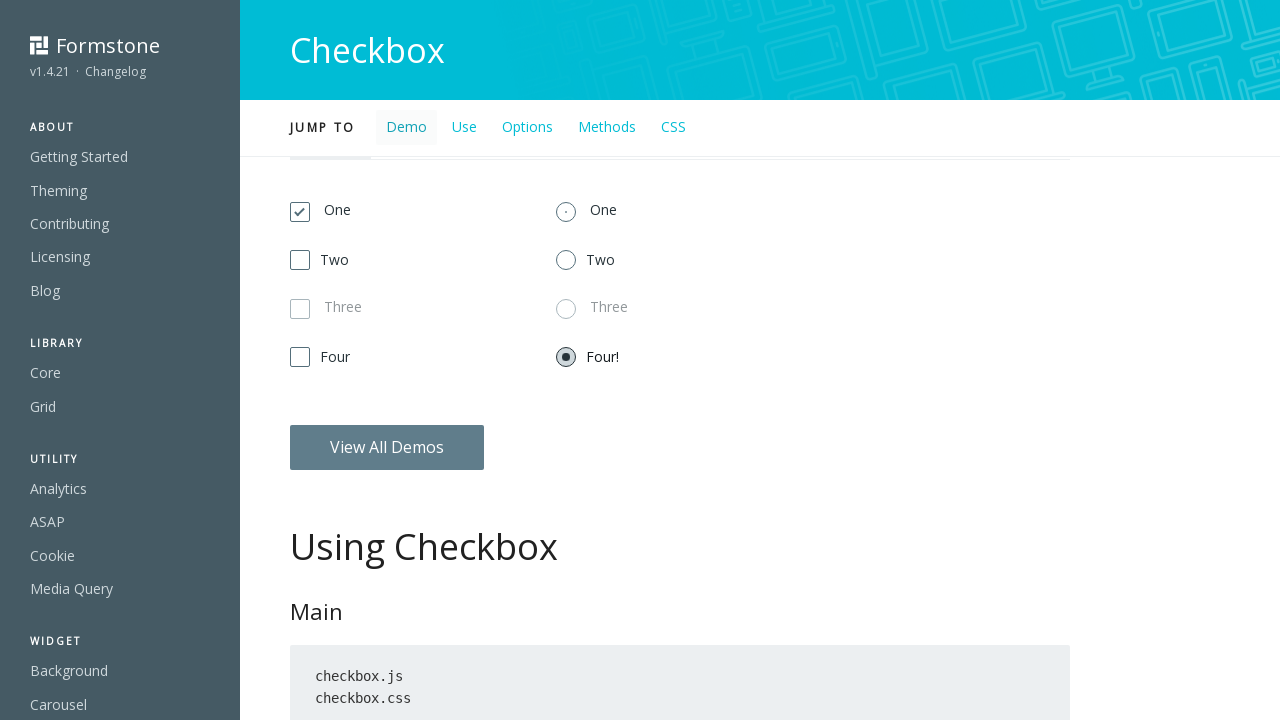

Clicked checkbox at index 6 to select it (reverse order) at (571, 313) on div.fs-checkbox >> nth=6
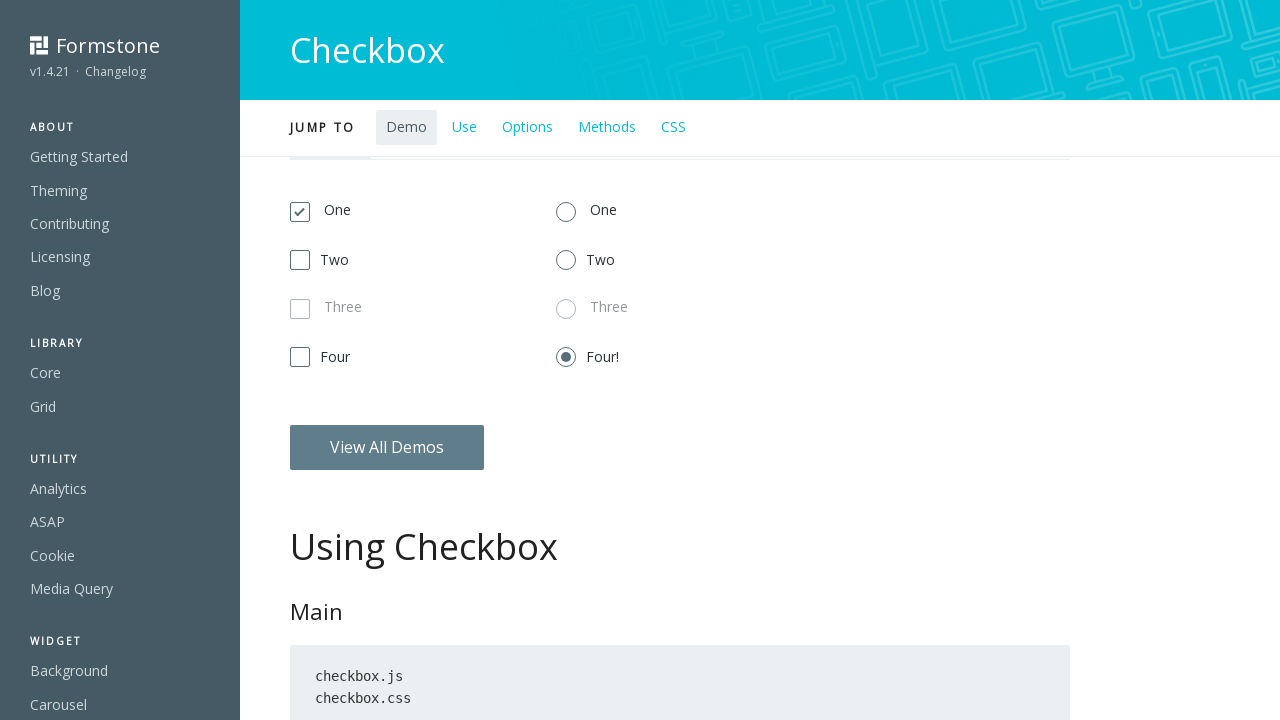

Clicked checkbox at index 5 to select it (reverse order) at (585, 264) on div.fs-checkbox >> nth=5
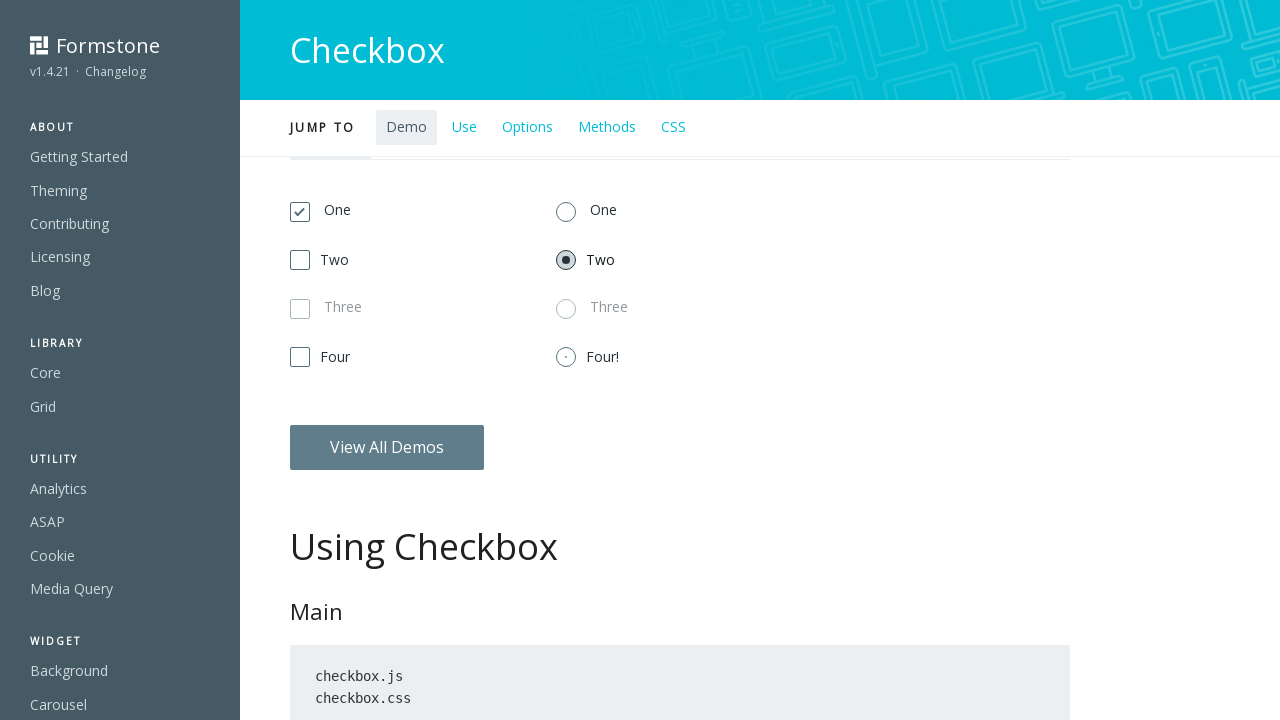

Clicked checkbox at index 4 to select it (reverse order) at (571, 216) on div.fs-checkbox >> nth=4
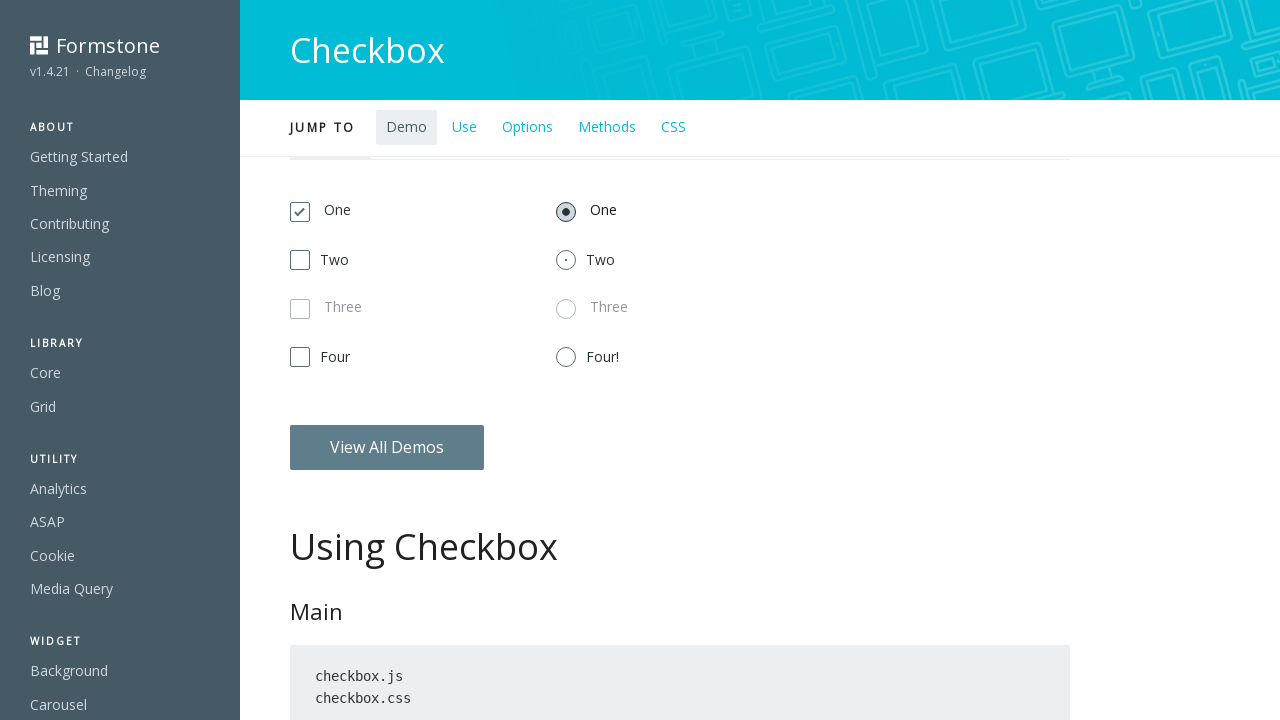

Clicked checkbox at index 3 to select it (reverse order) at (320, 361) on div.fs-checkbox >> nth=3
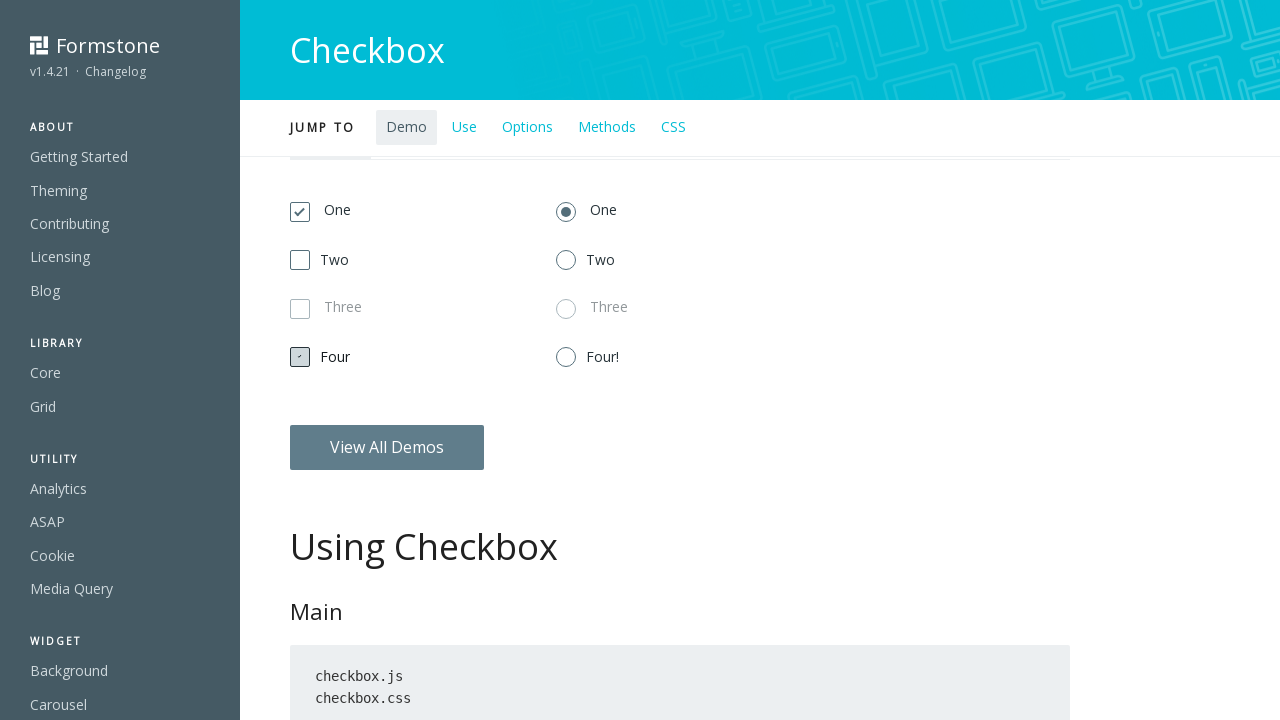

Clicked checkbox at index 2 to select it (reverse order) at (305, 313) on div.fs-checkbox >> nth=2
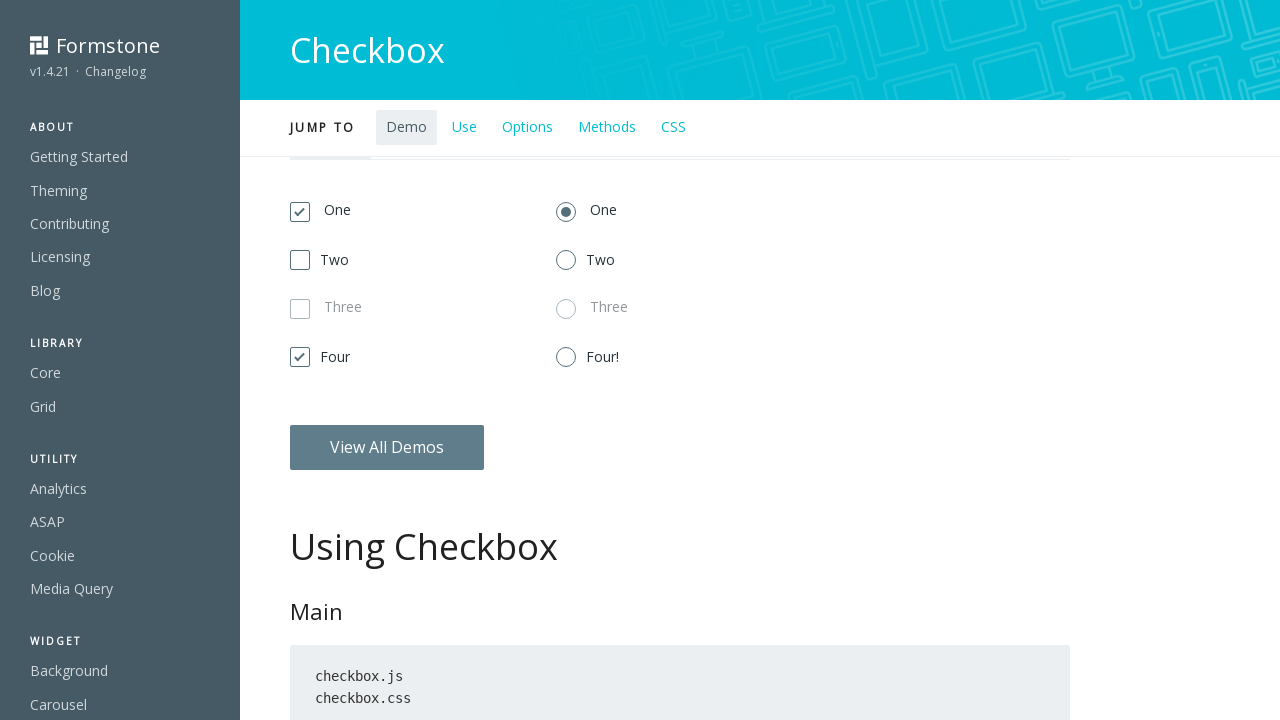

Clicked checkbox at index 1 to select it (reverse order) at (320, 264) on div.fs-checkbox >> nth=1
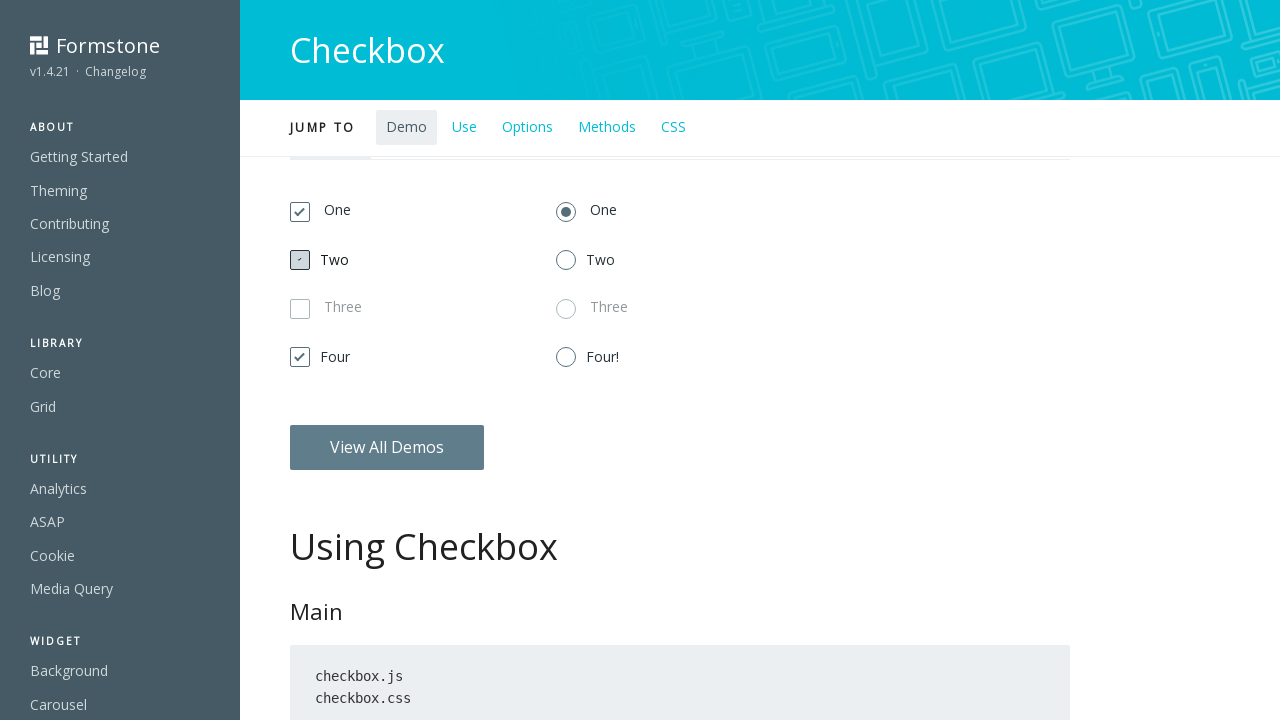

Clicked checkbox at index 0 to select it (reverse order) at (305, 216) on div.fs-checkbox >> nth=0
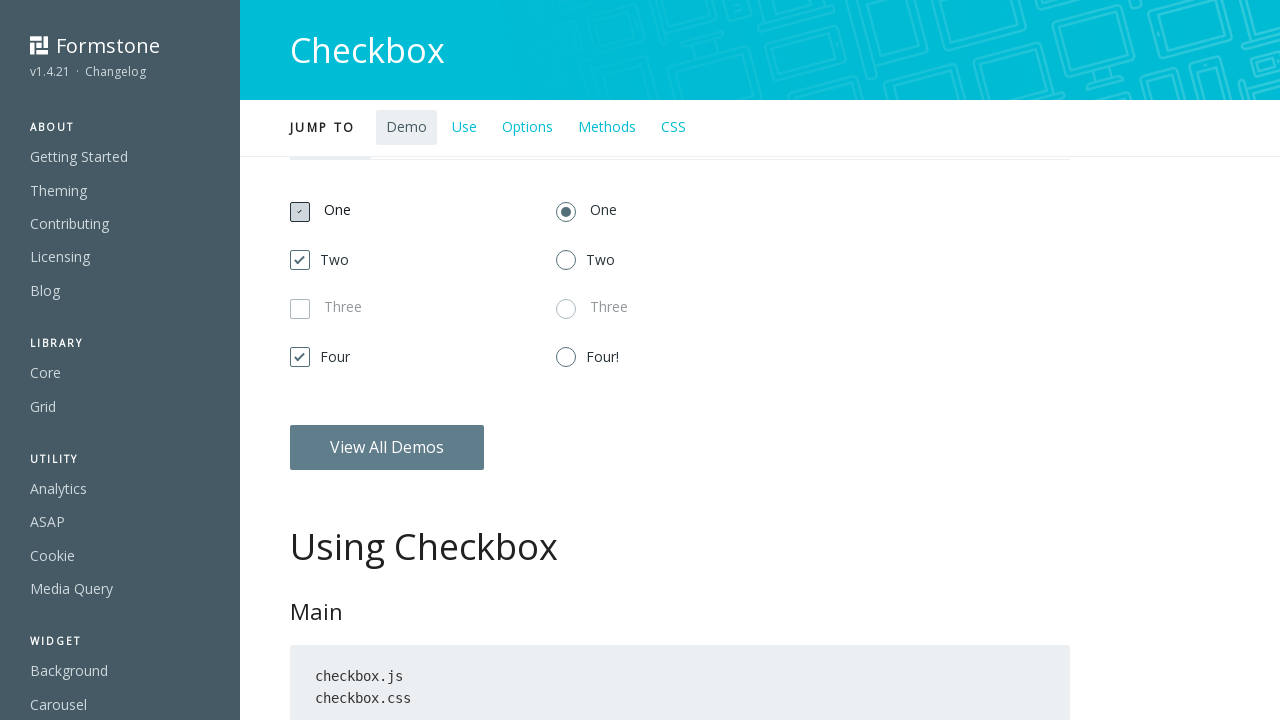

Clicked checkbox at index 0 to deselect it (forward order) at (305, 216) on div.fs-checkbox >> nth=0
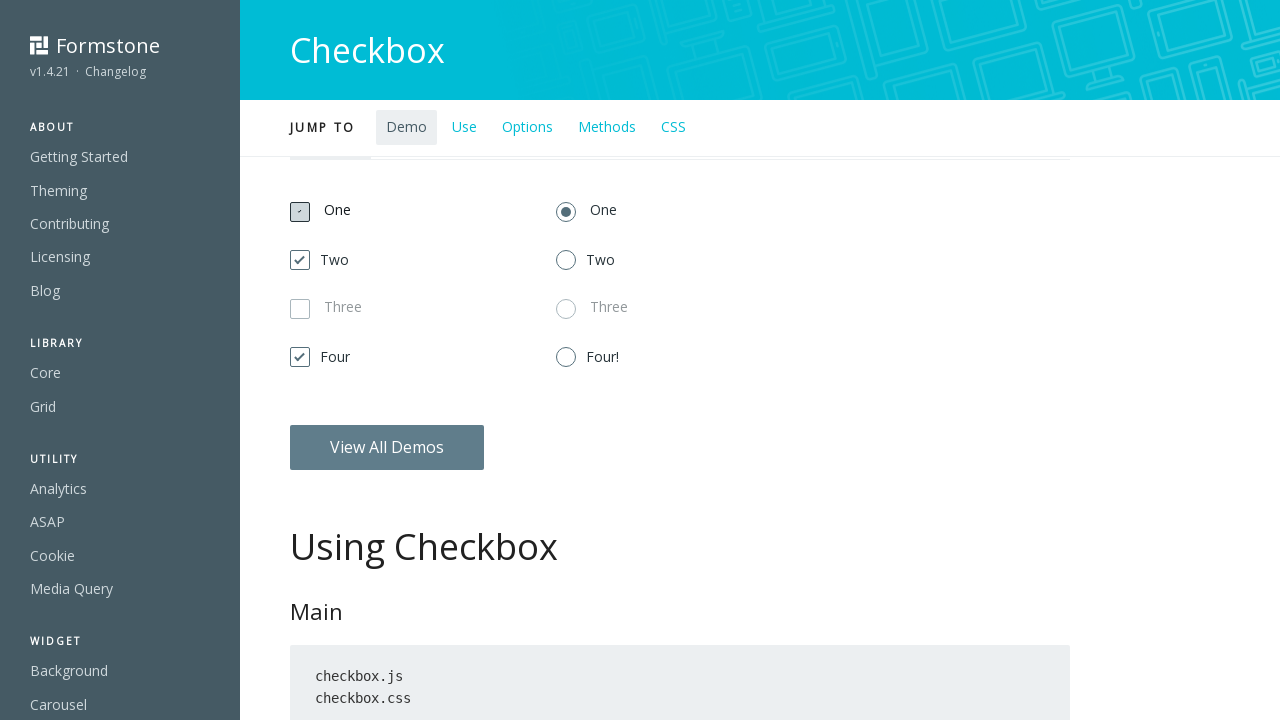

Clicked checkbox at index 1 to deselect it (forward order) at (320, 264) on div.fs-checkbox >> nth=1
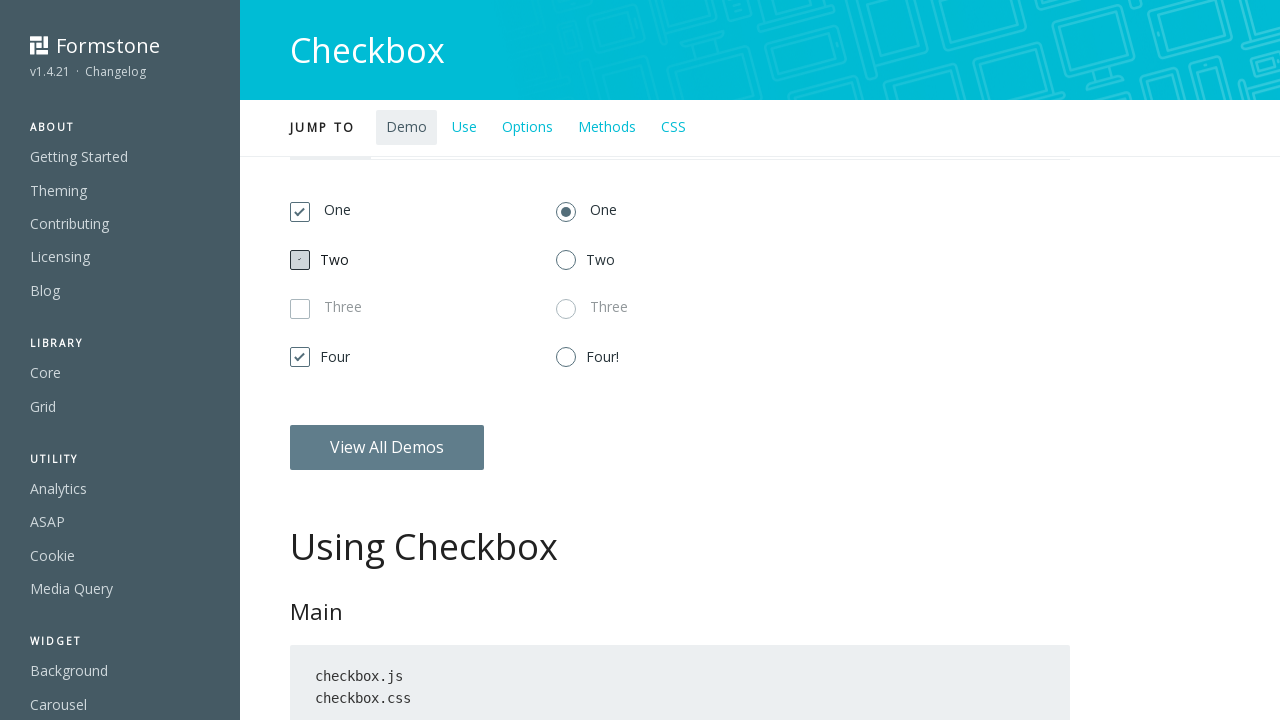

Clicked checkbox at index 2 to deselect it (forward order) at (305, 313) on div.fs-checkbox >> nth=2
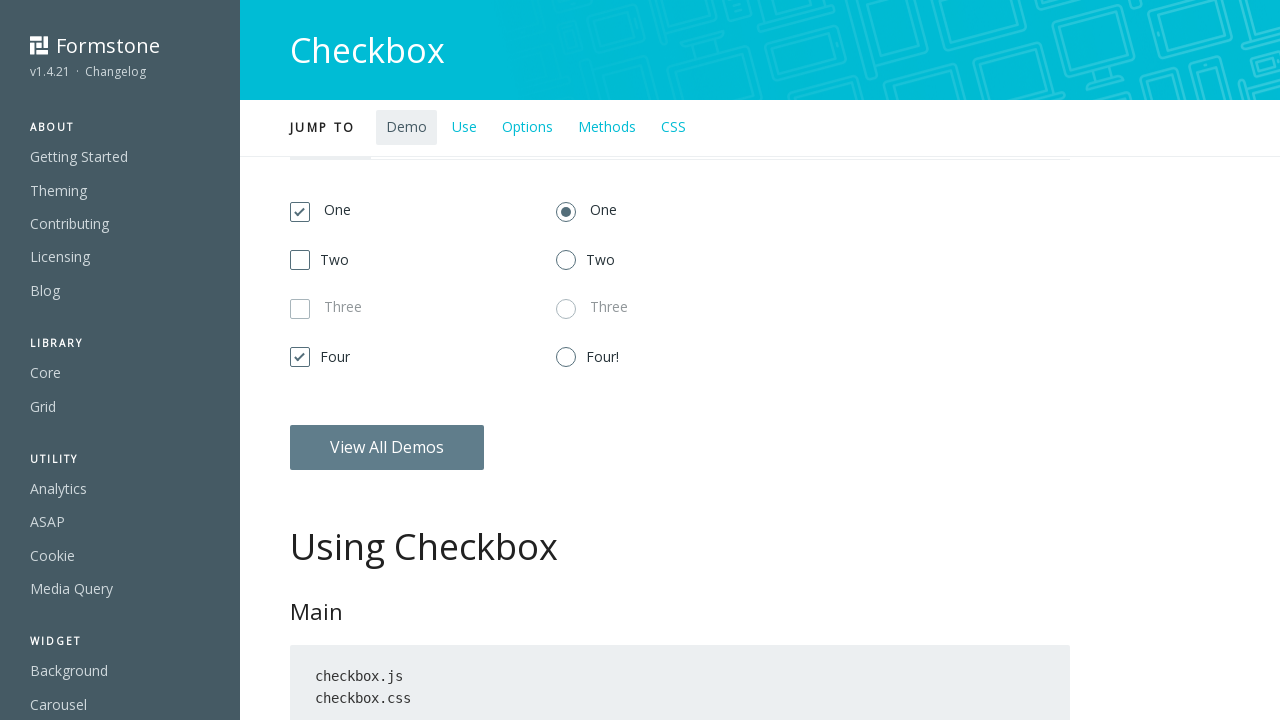

Clicked checkbox at index 3 to deselect it (forward order) at (320, 361) on div.fs-checkbox >> nth=3
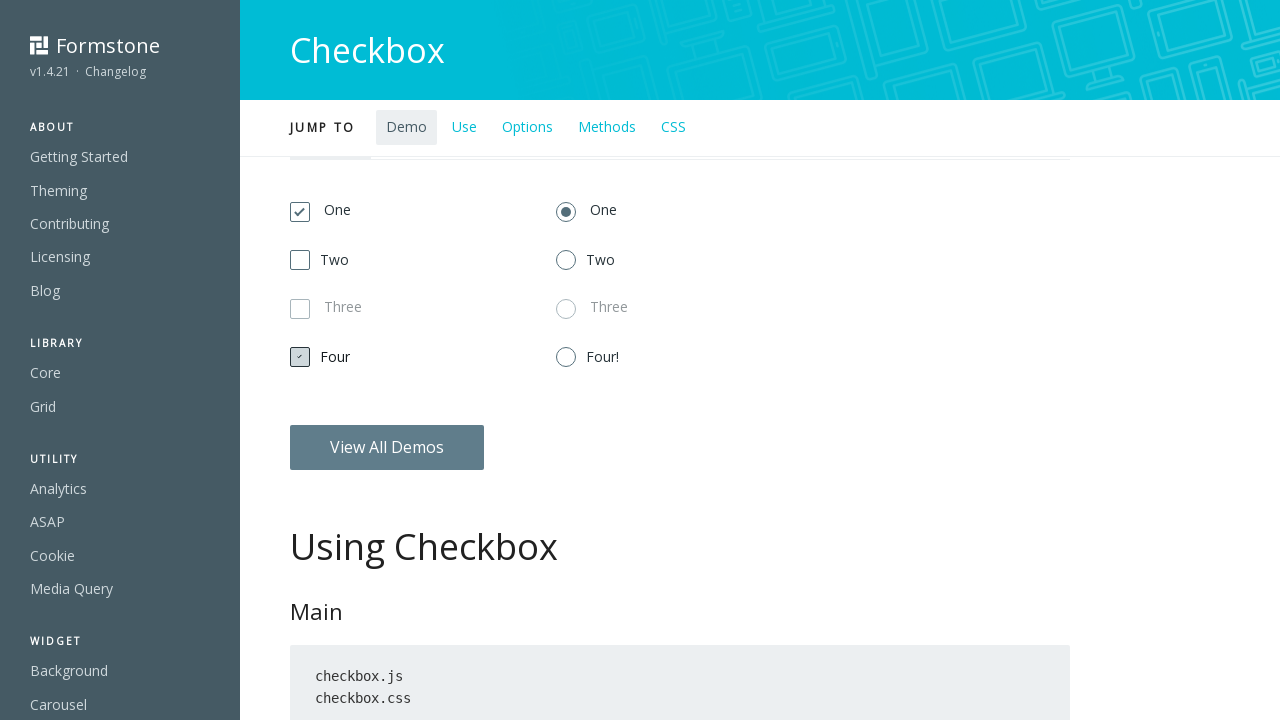

Clicked checkbox at index 4 to deselect it (forward order) at (571, 216) on div.fs-checkbox >> nth=4
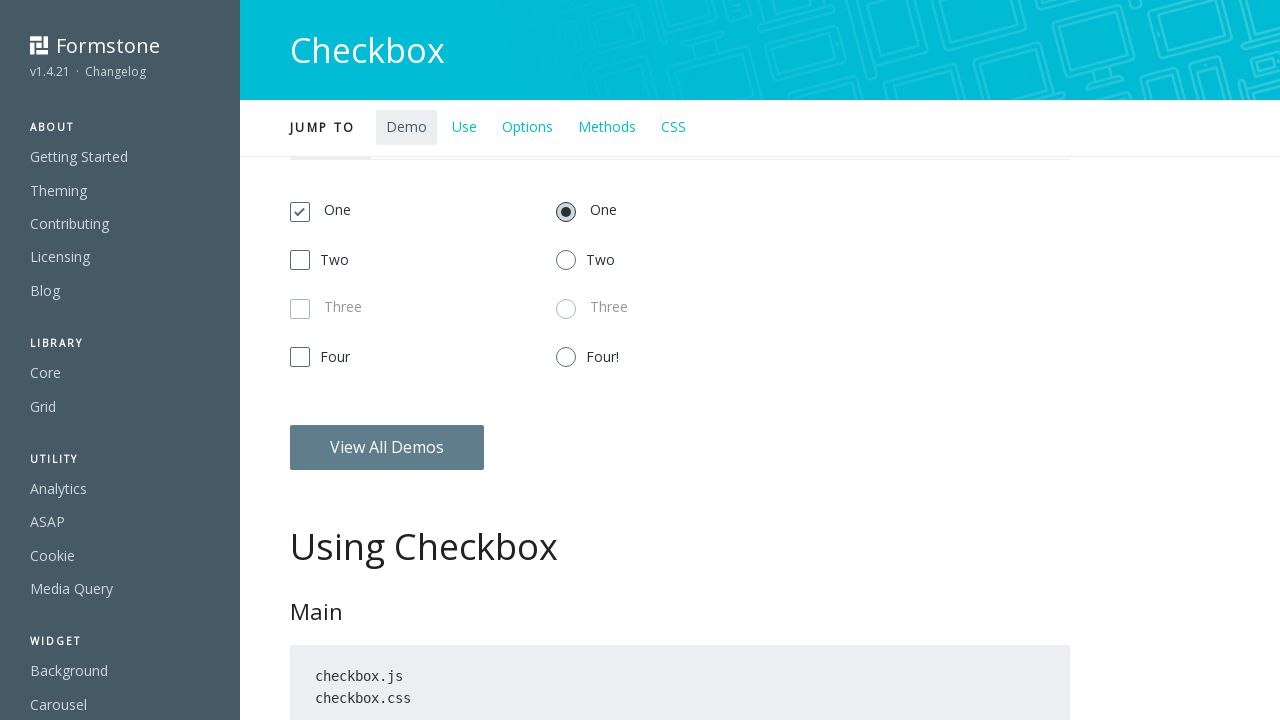

Clicked checkbox at index 5 to deselect it (forward order) at (585, 264) on div.fs-checkbox >> nth=5
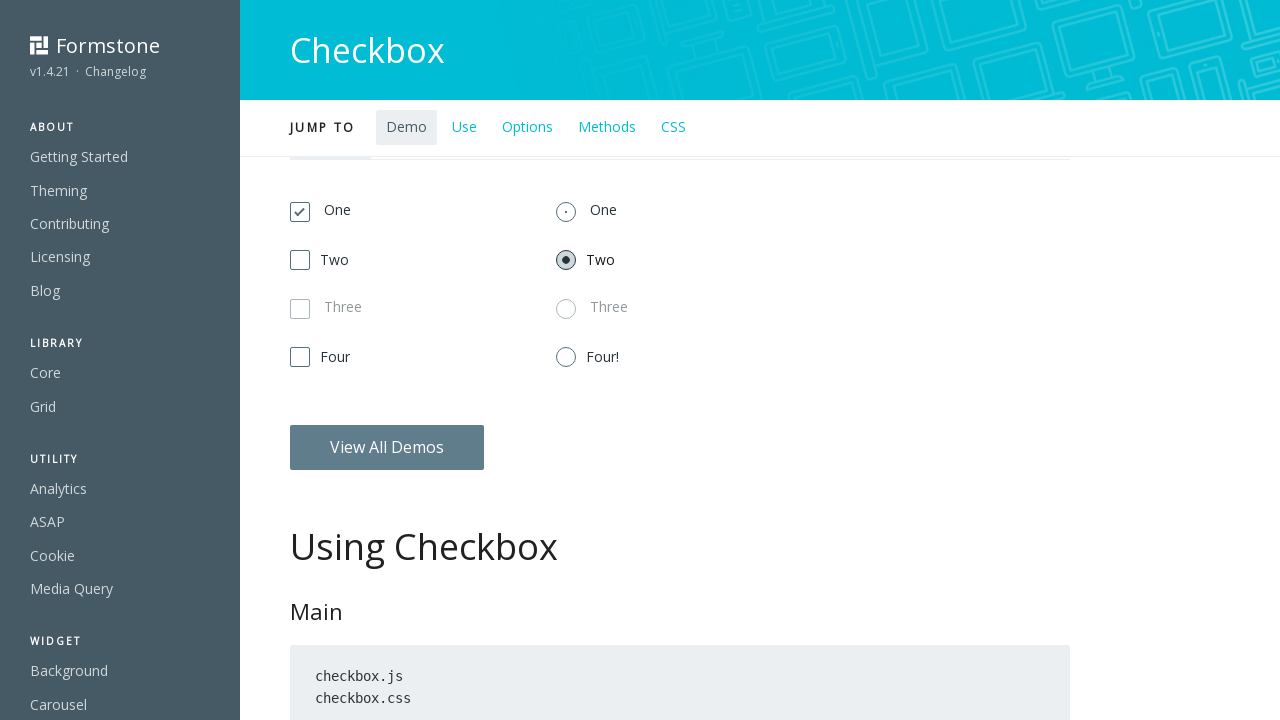

Clicked checkbox at index 6 to deselect it (forward order) at (571, 313) on div.fs-checkbox >> nth=6
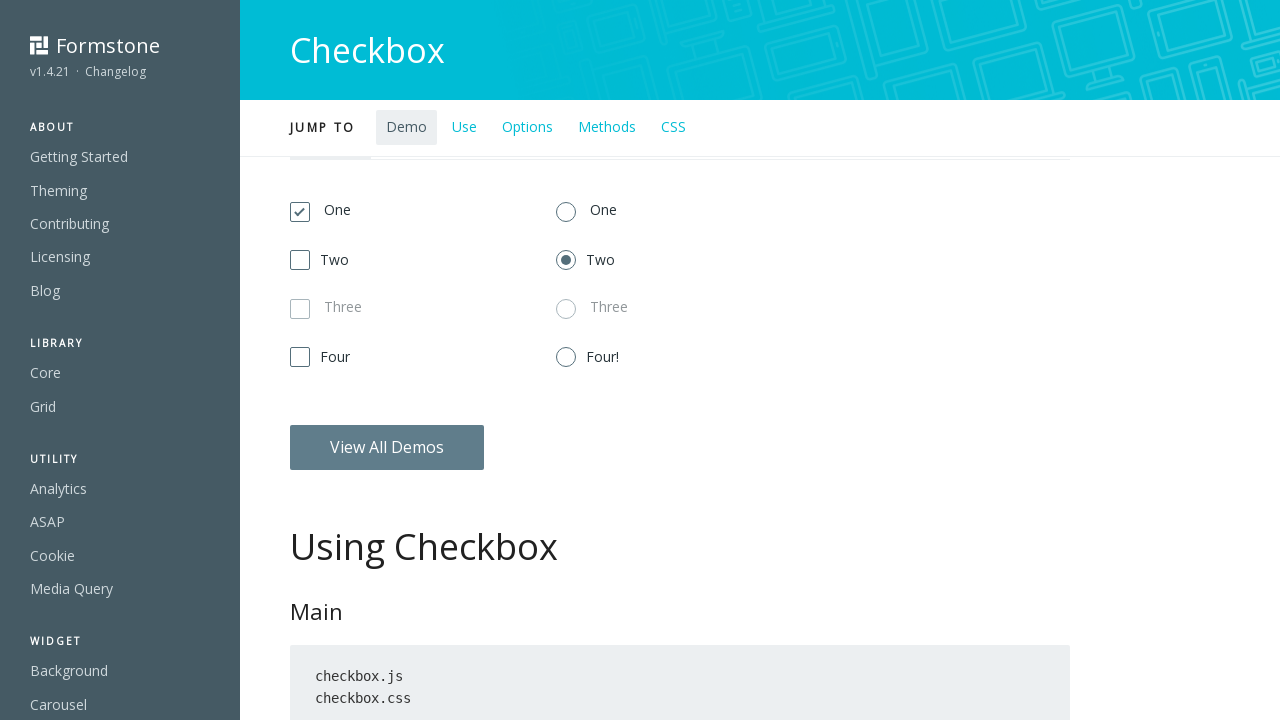

Clicked checkbox at index 7 to deselect it (forward order) at (587, 361) on div.fs-checkbox >> nth=7
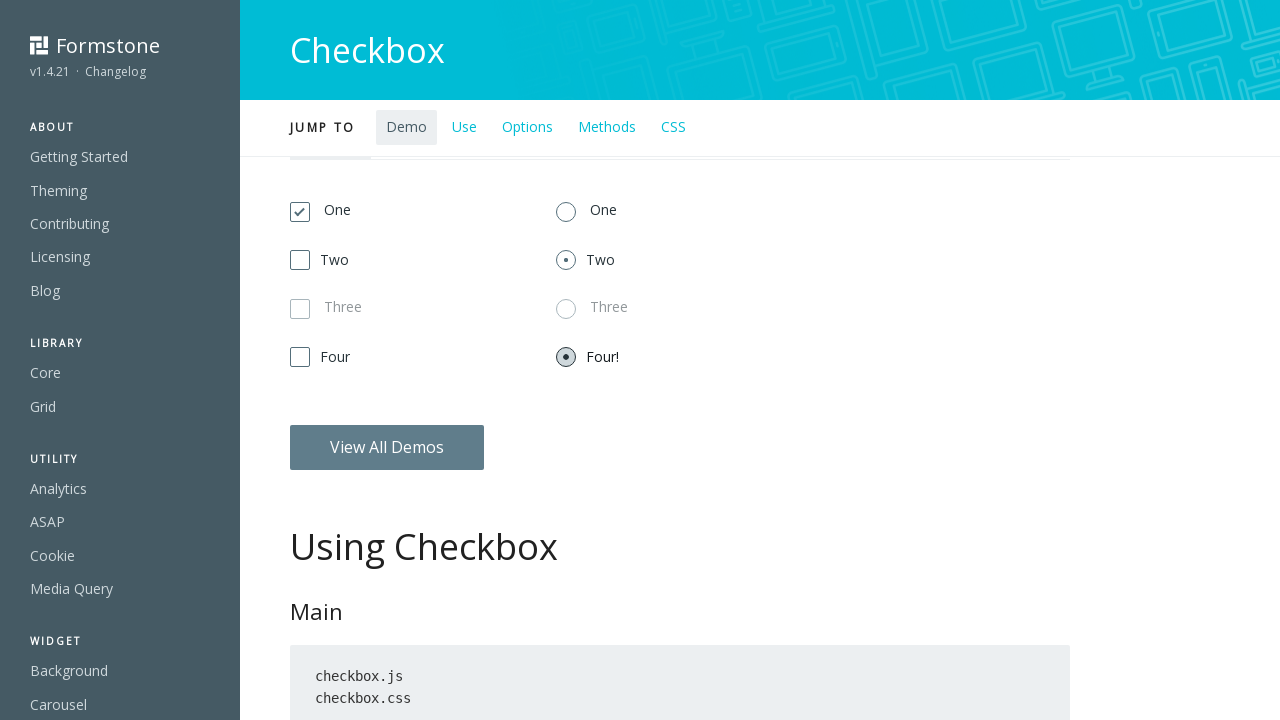

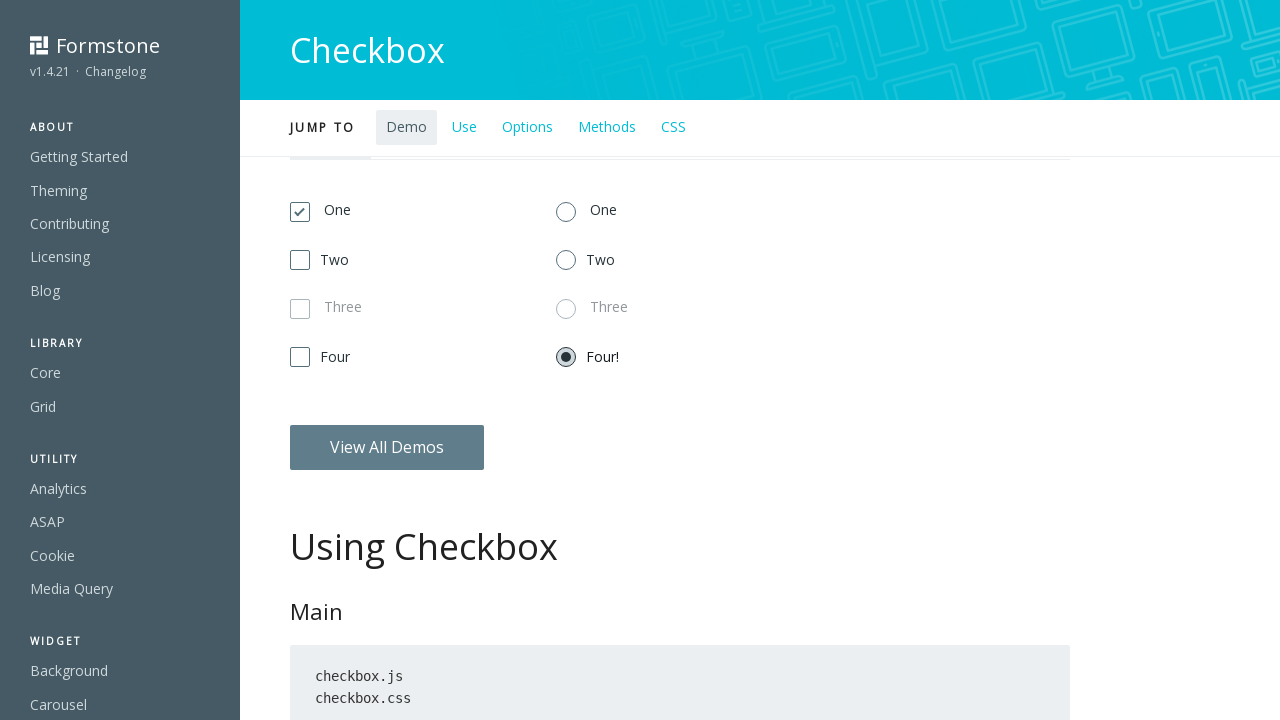